Tests a math puzzle form by reading a value from the page, calculating the answer using a logarithmic formula, filling in the result, checking required checkboxes/radio buttons, and submitting the form.

Starting URL: https://suninjuly.github.io/math.html

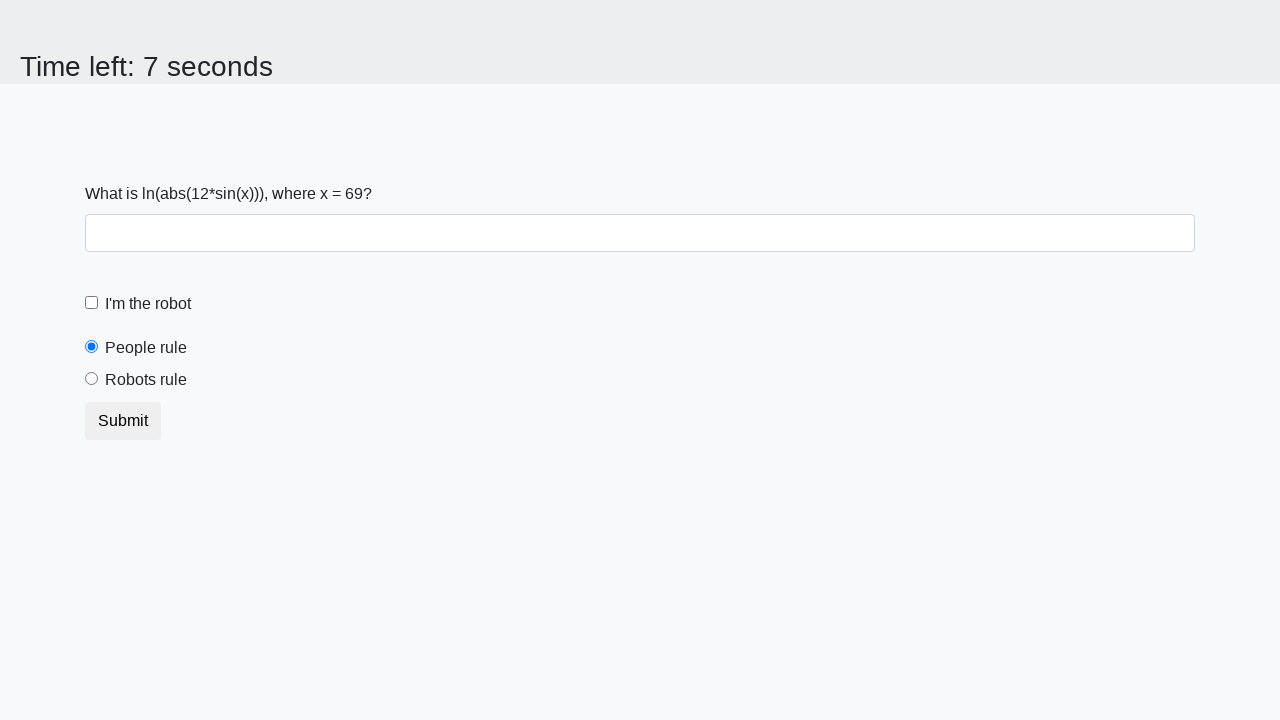

Located the x value input element on the page
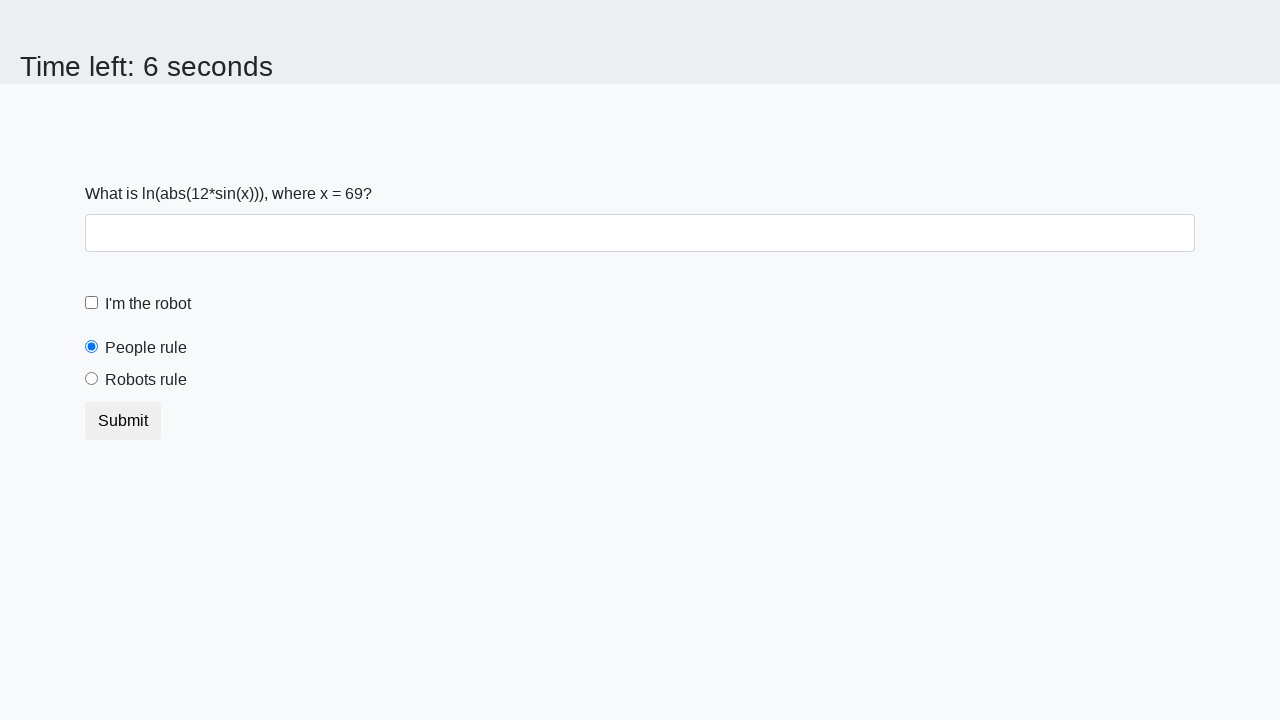

Read x value from the page
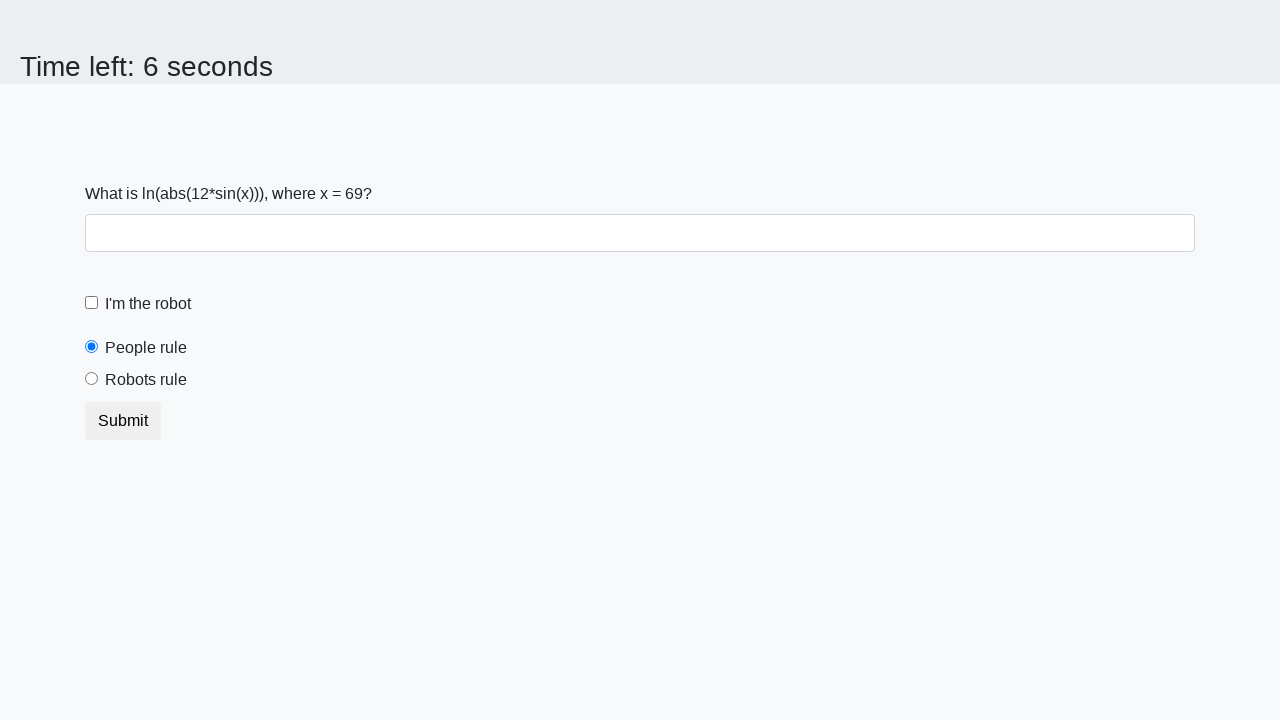

Calculated the answer using logarithmic formula: log(|12 * sin(x)|)
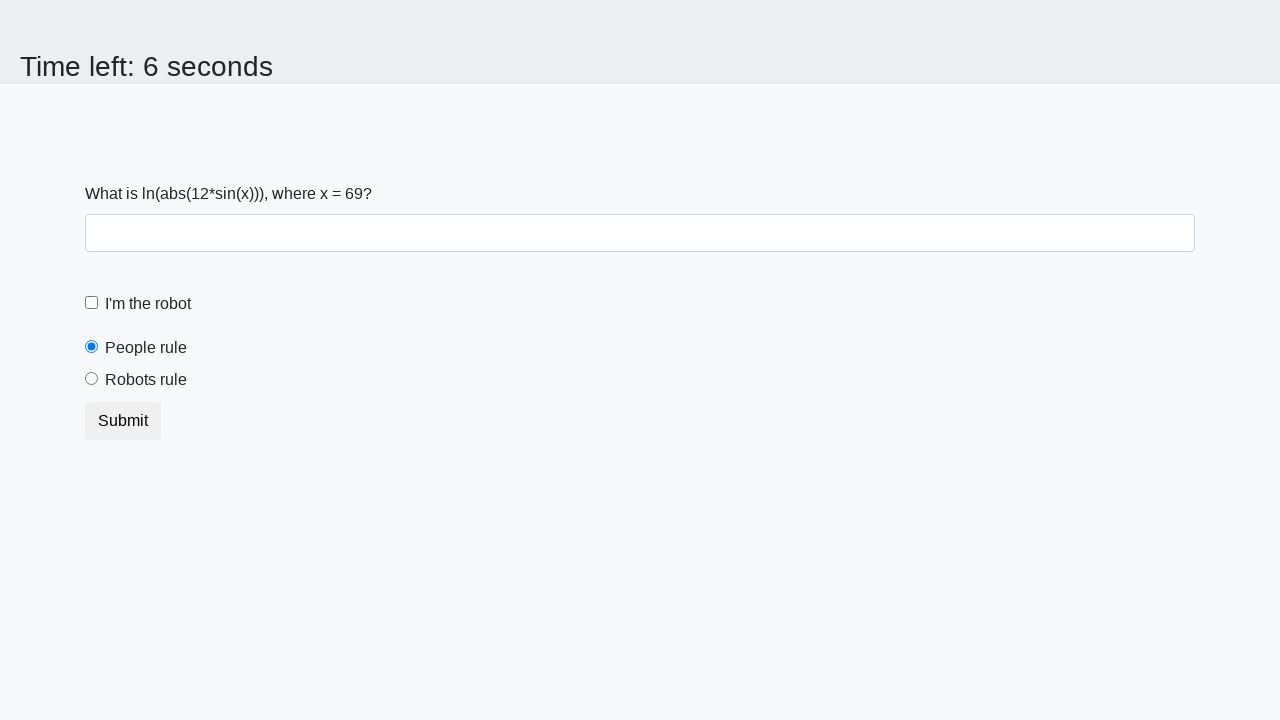

Filled in the calculated answer in the answer field on #answer
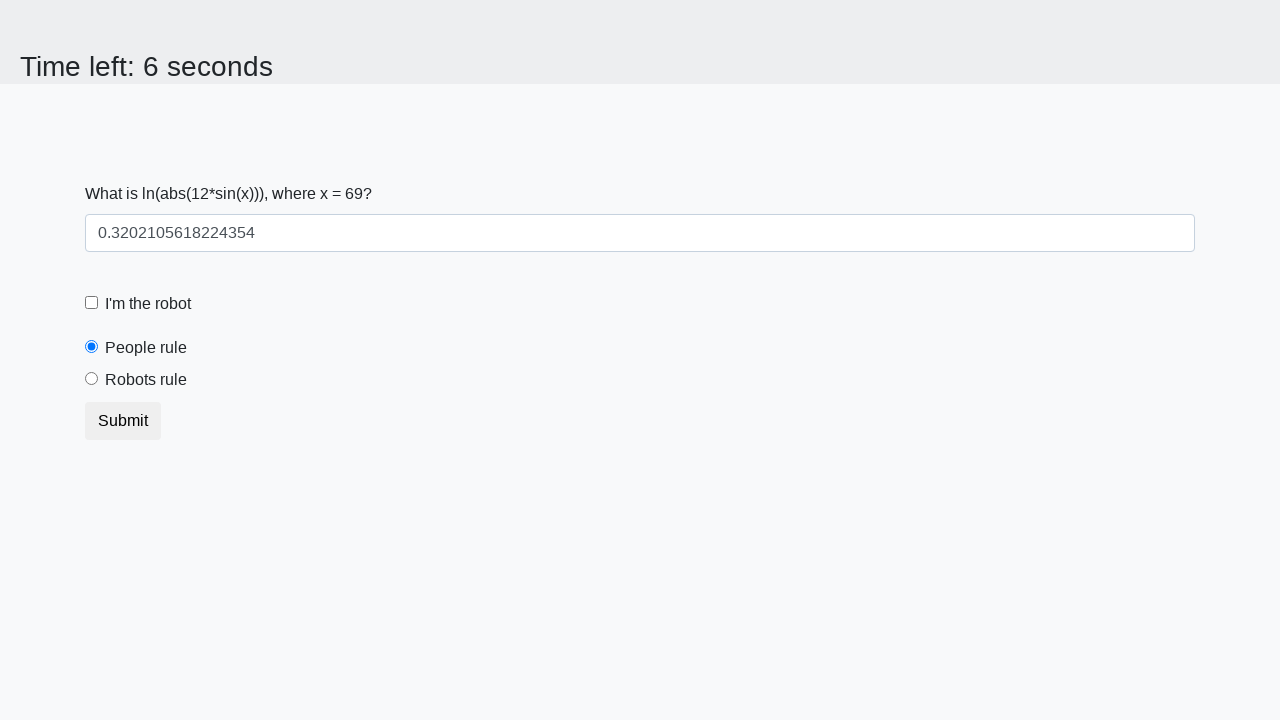

Clicked the robot checkbox at (92, 303) on #robotCheckbox
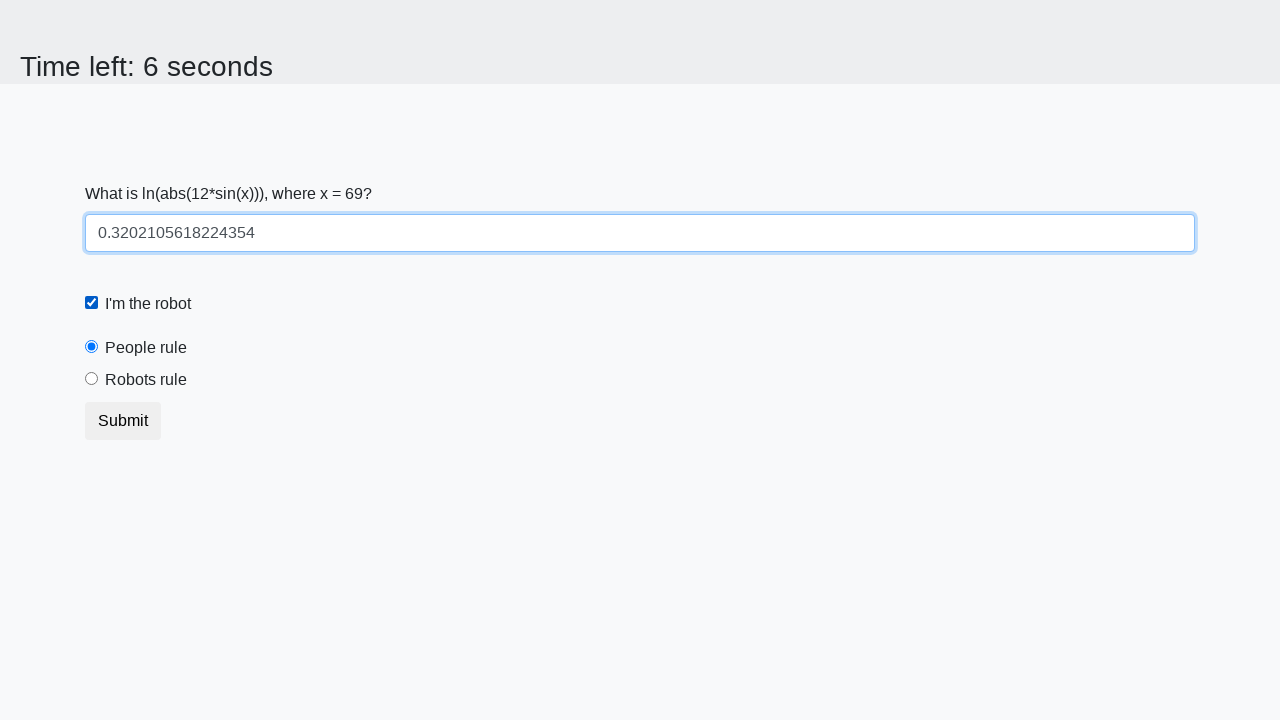

Clicked the robots rule radio button at (92, 379) on #robotsrule
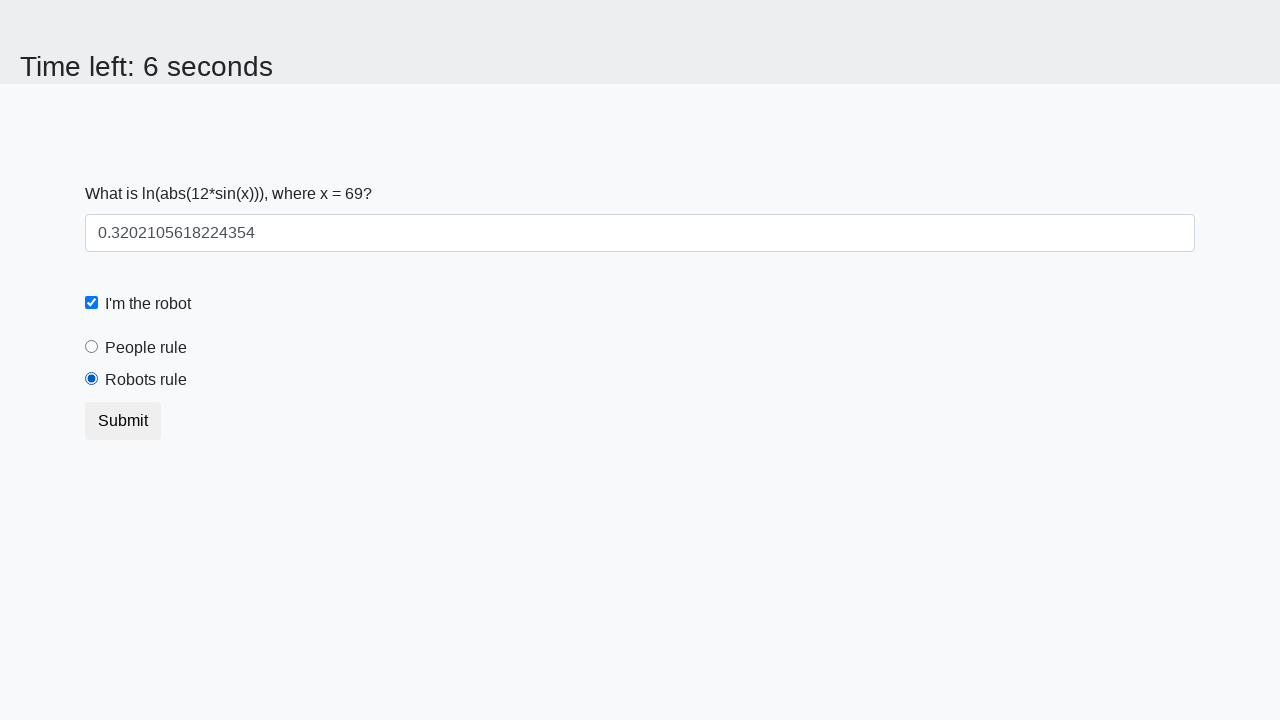

Clicked the submit button to submit the form at (123, 421) on button.btn
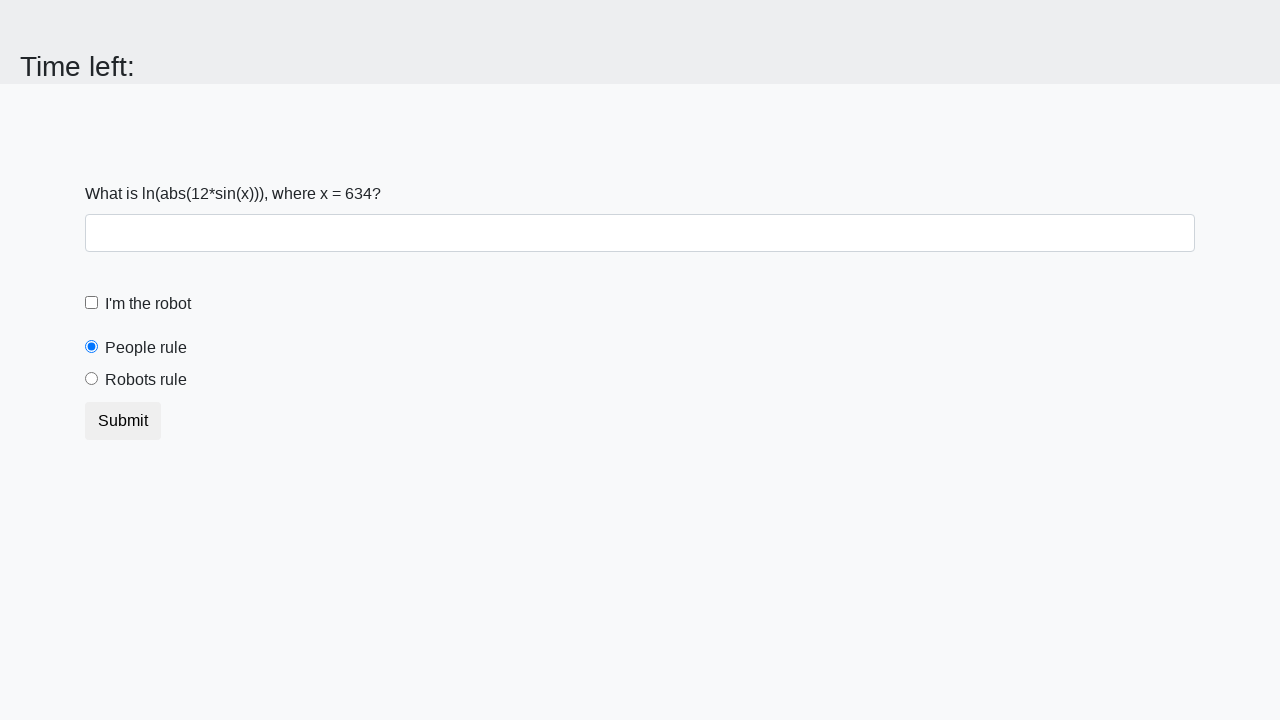

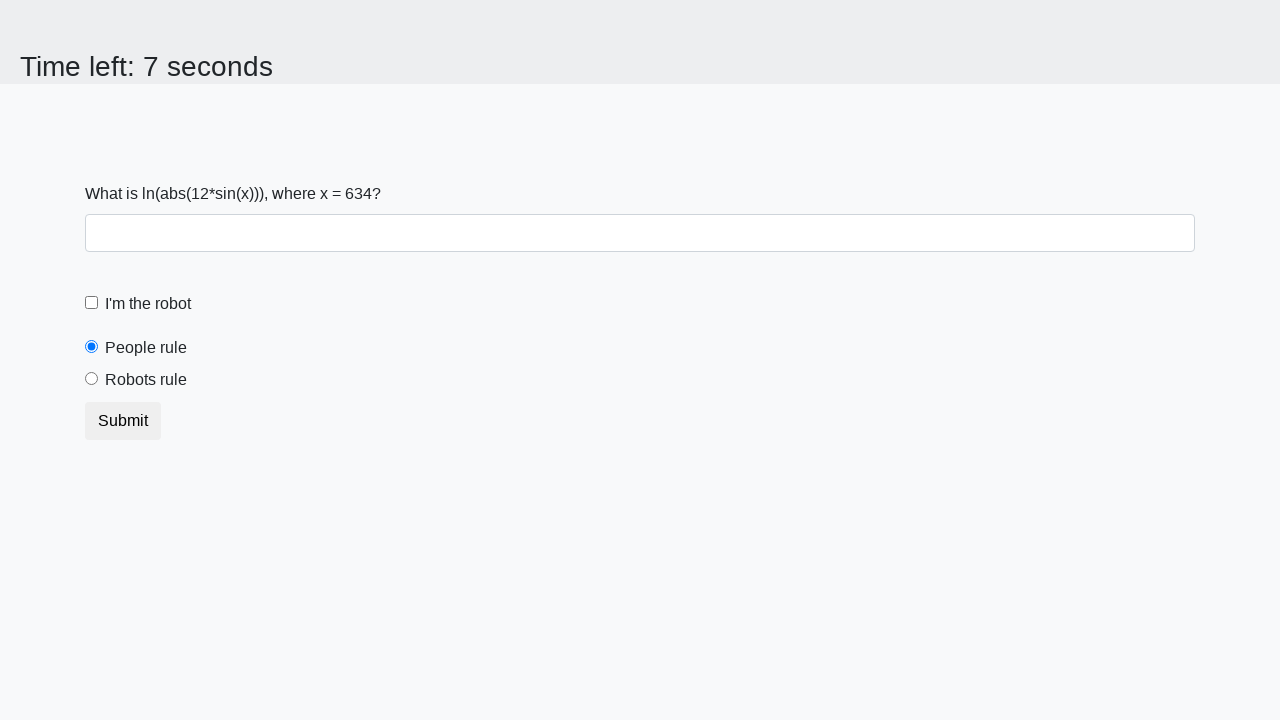